Tests a registration form by filling in first name, last name, and email fields, then submitting the form

Starting URL: http://suninjuly.github.io/registration1.html

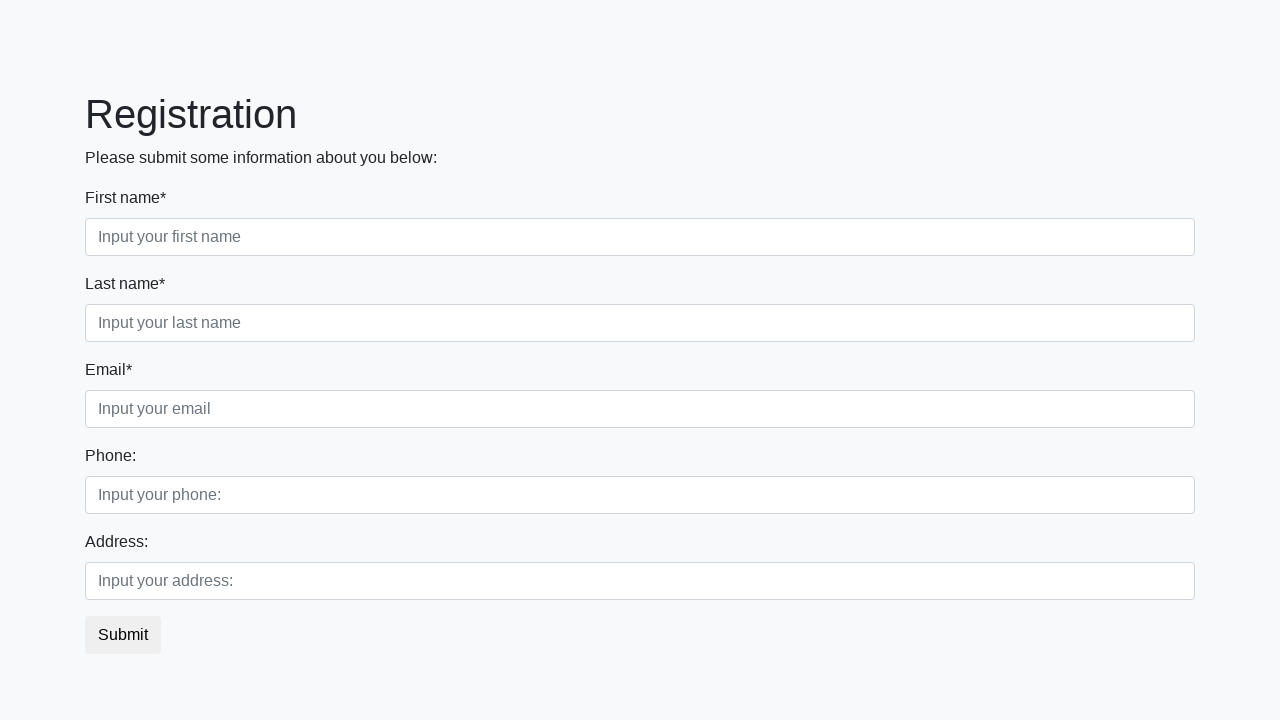

Filled first name field with 'Vardenis' on .first_block .first
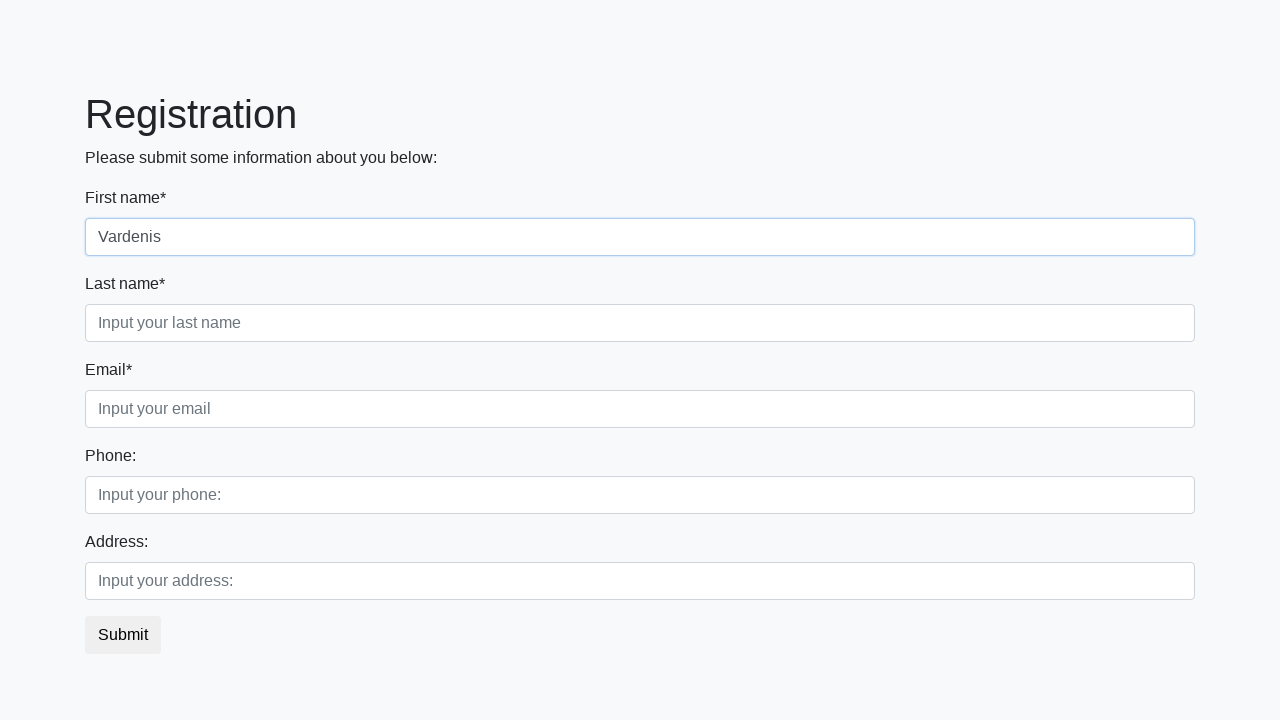

Filled last name field with 'Pavardenis' on .first_block .second
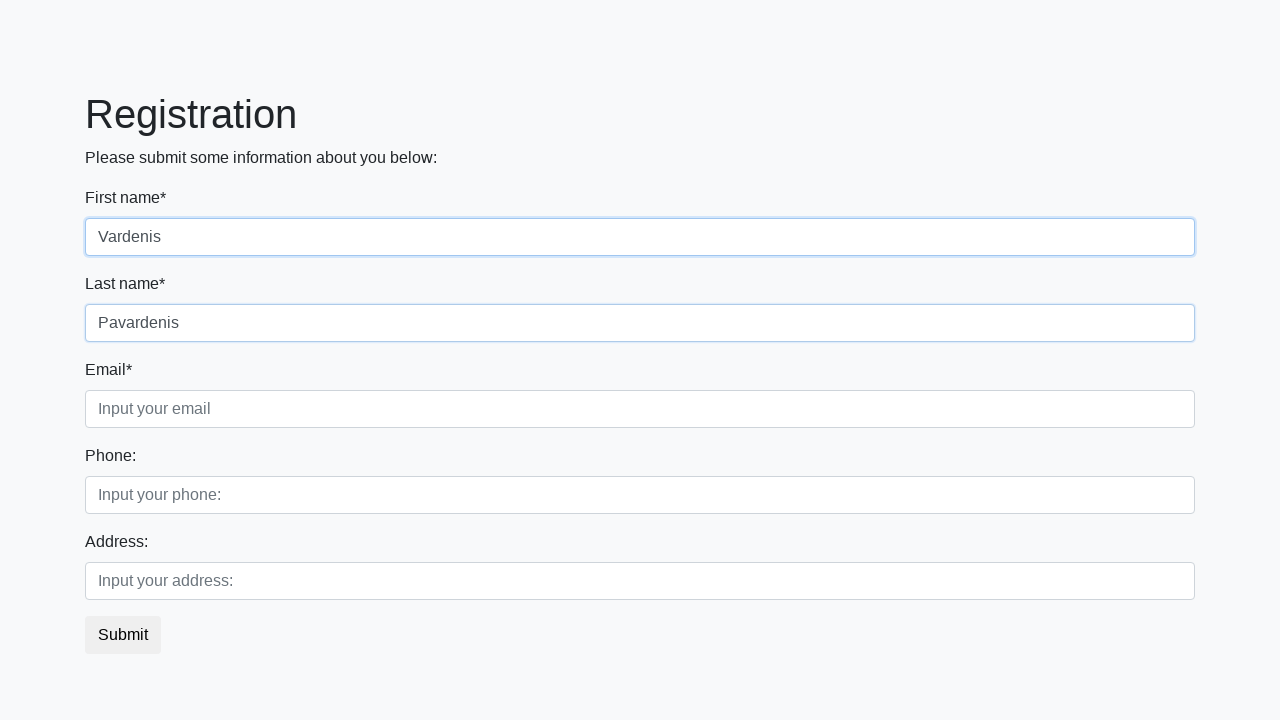

Filled email field with 'vardenis.pavardenis@pastas.lt' on .first_block .third
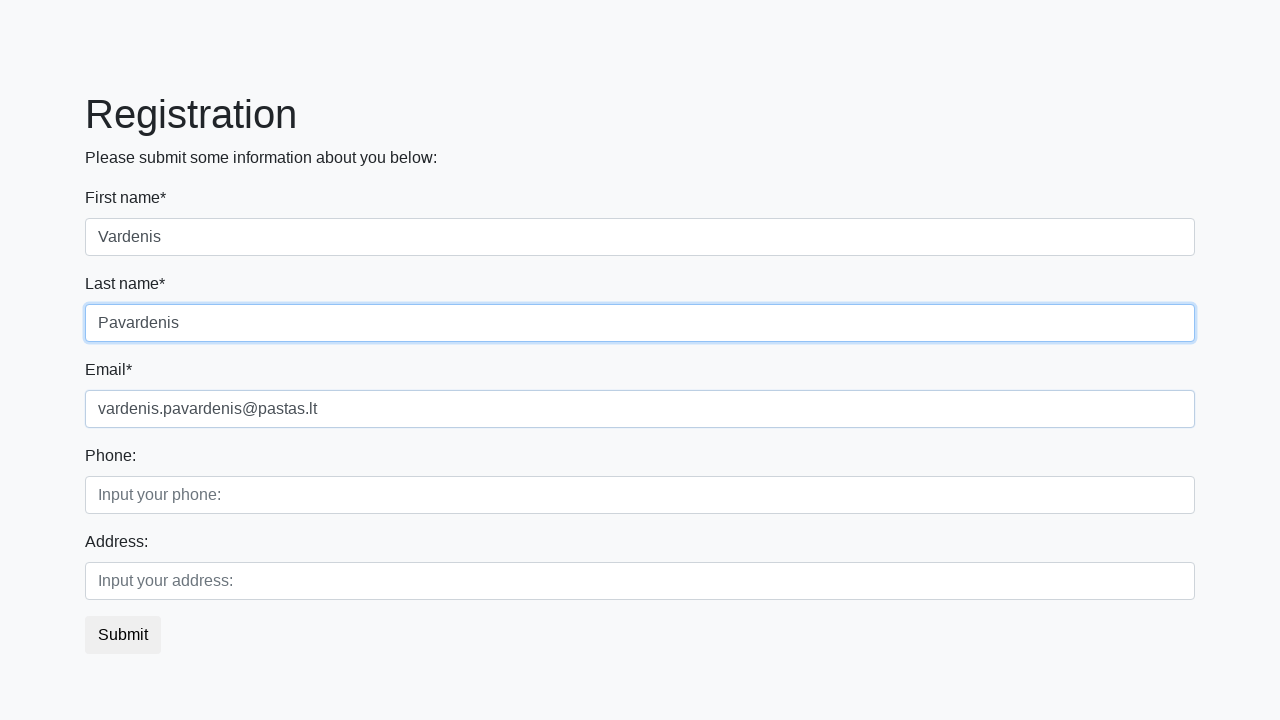

Clicked submit button to submit registration form at (123, 635) on button.btn
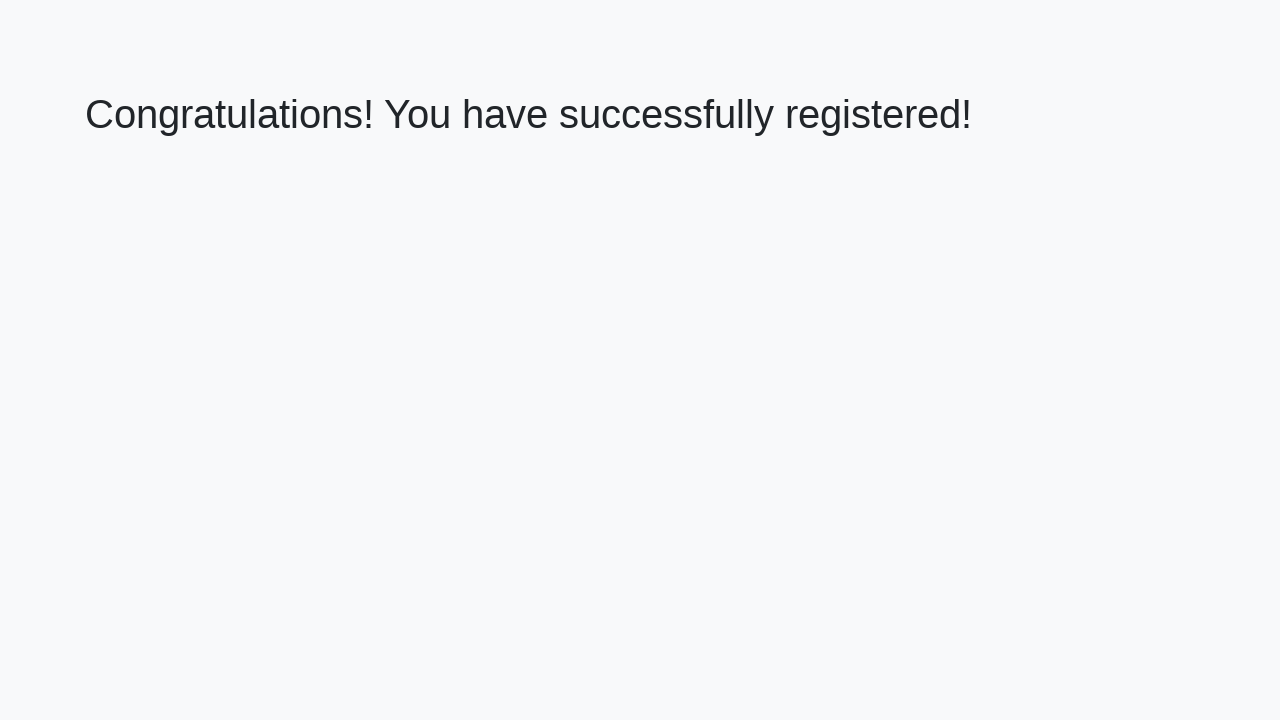

Waited for page to load after form submission
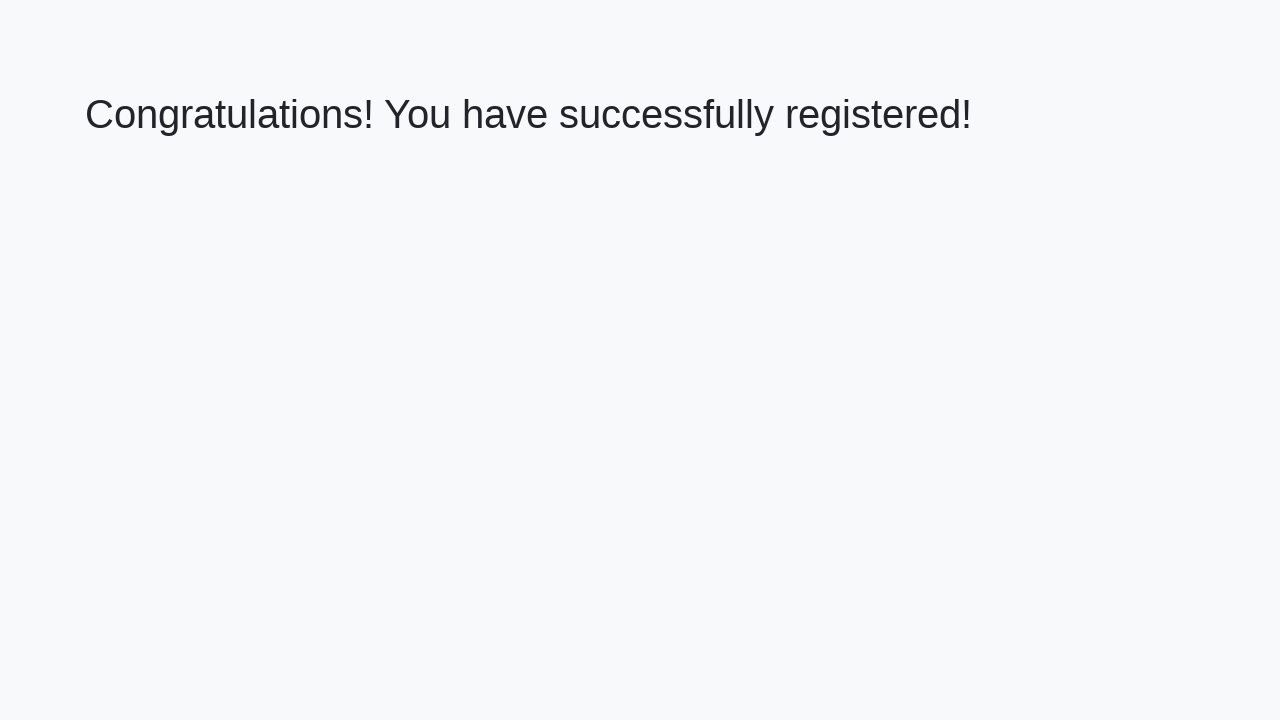

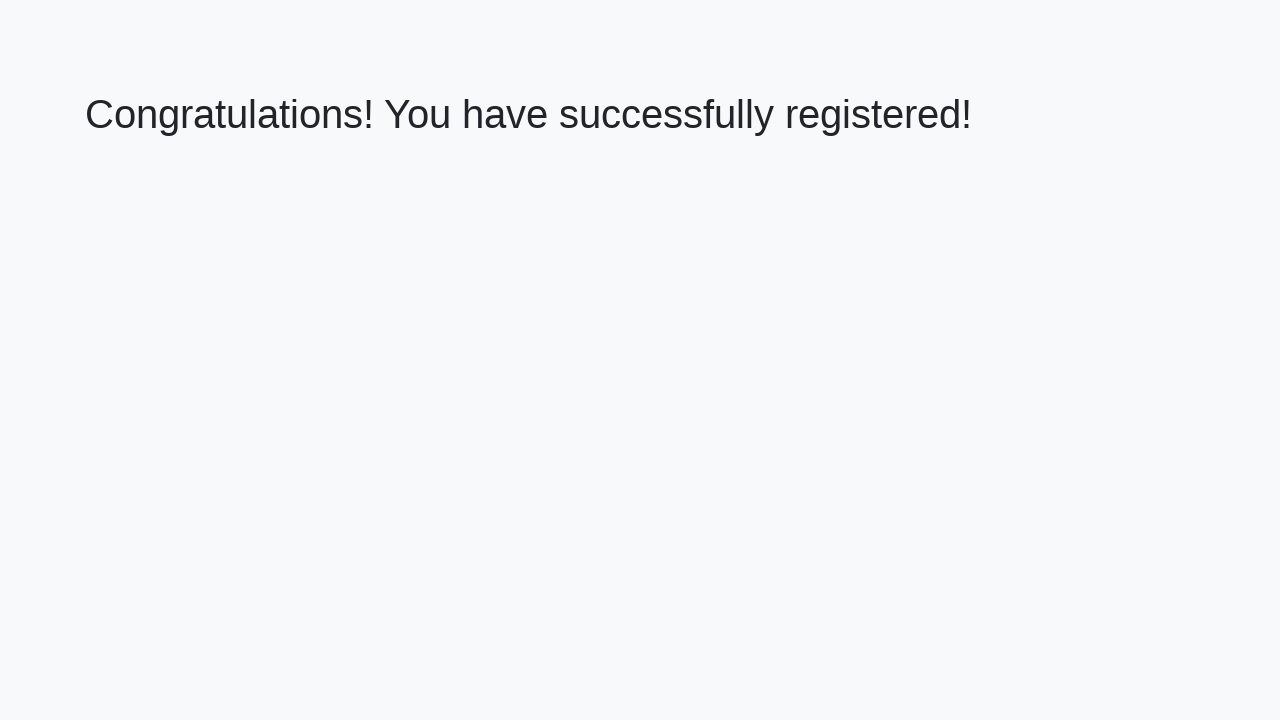